Tests OpenCart search functionality by searching for a product and adding it to wishlist and cart

Starting URL: http://opencart.abstracta.us/index.php?route=common/home

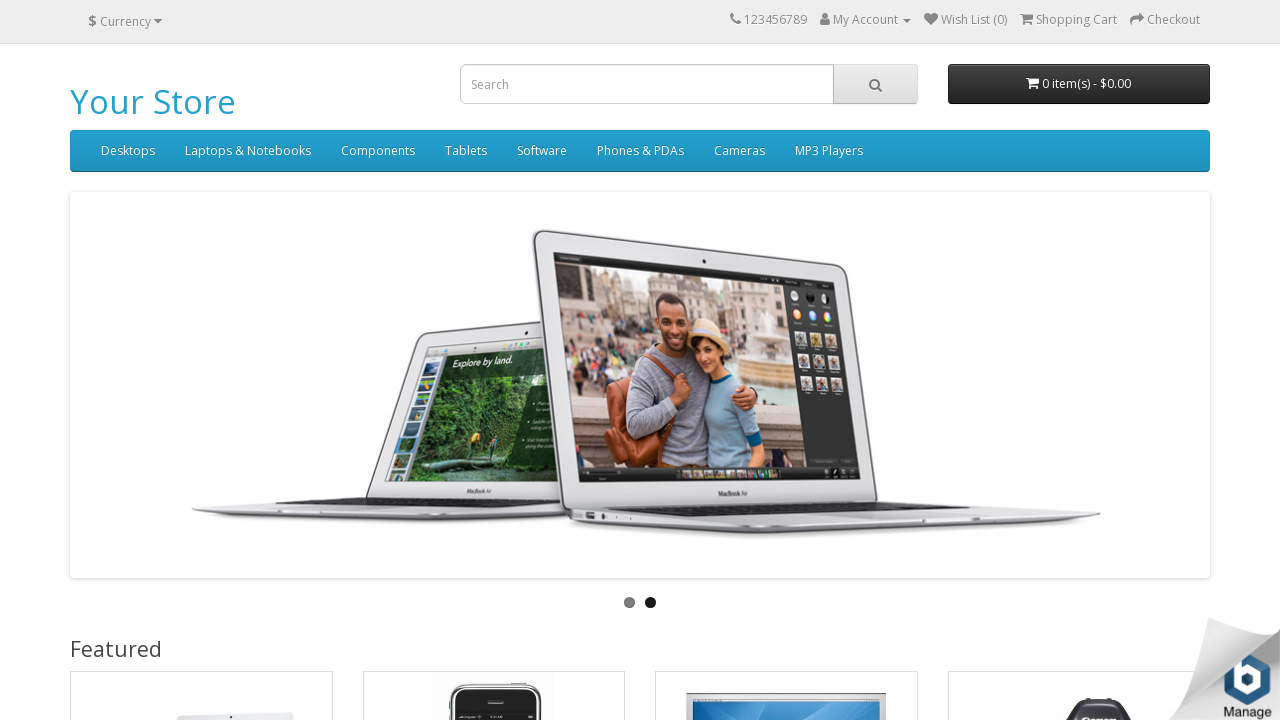

Filled search field with 'Palm Treo Pro' on input[name='search']
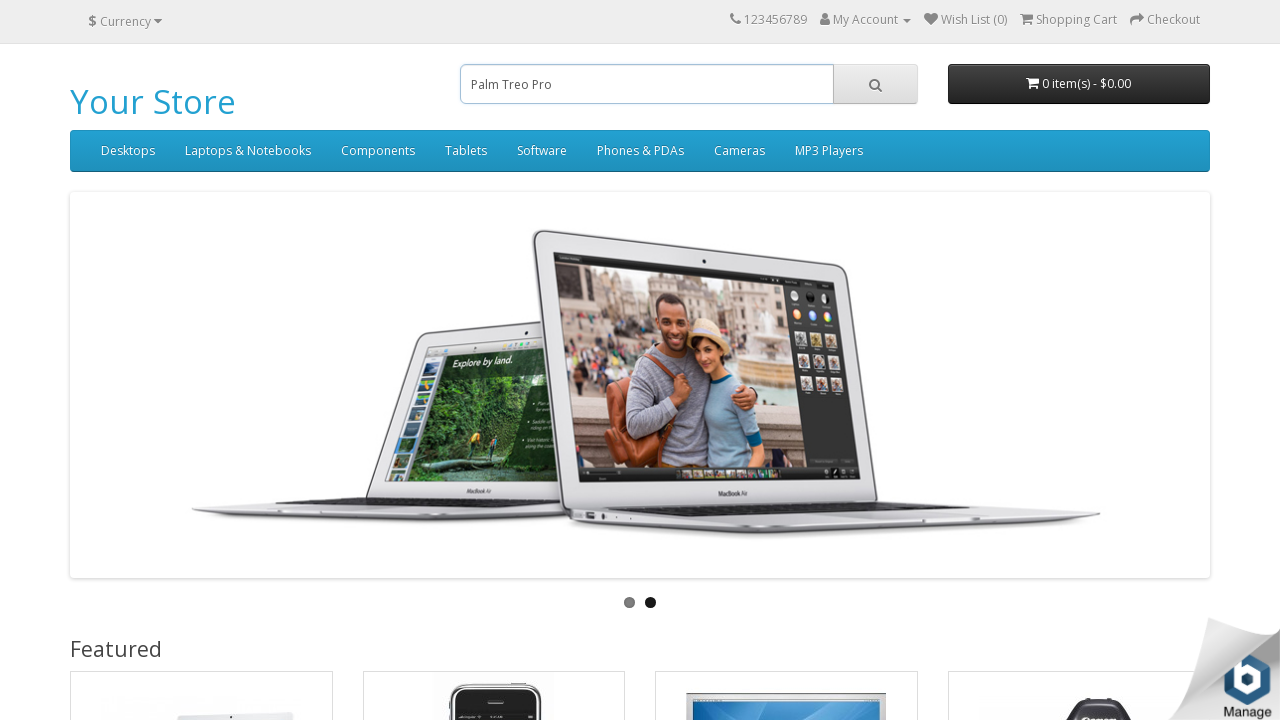

Pressed Enter key to search on input[name='search']
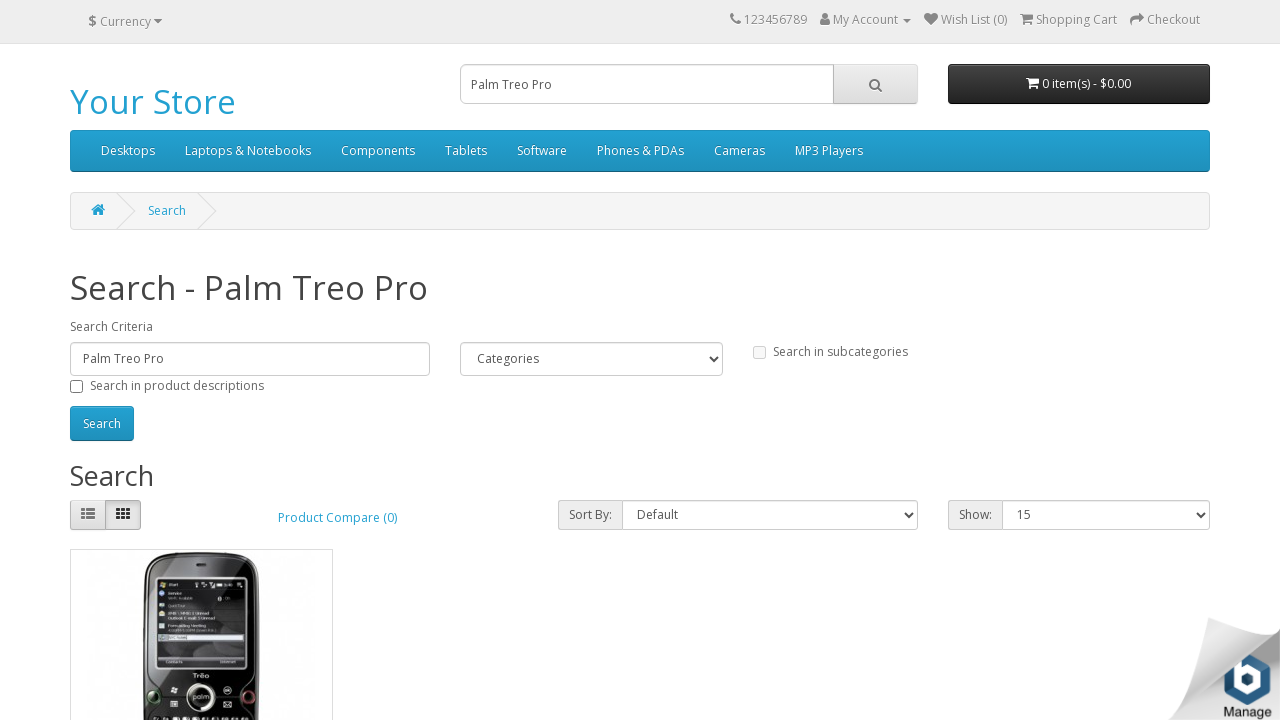

Clicked search button at (875, 84) on xpath=//*[@id='search']/span/button
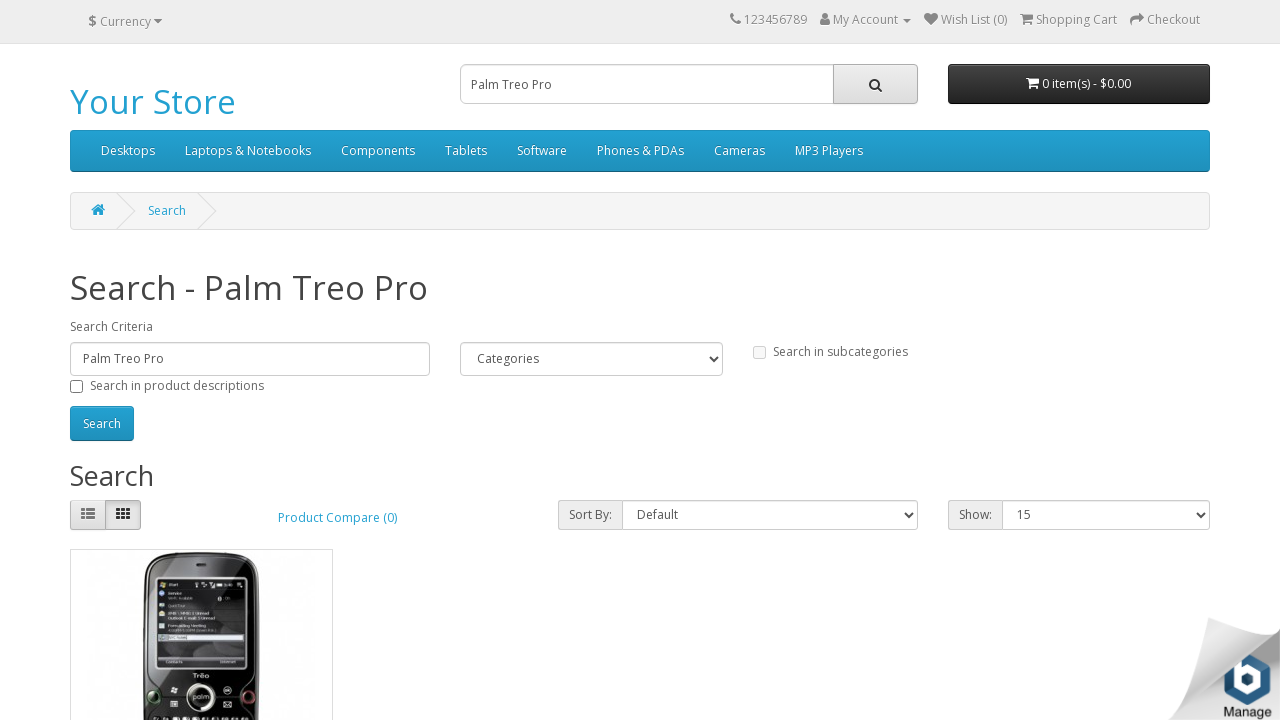

Added product to wishlist at (253, 382) on xpath=//*[@id='content']/div[3]/div/div/div[2]/div[2]/button[2]
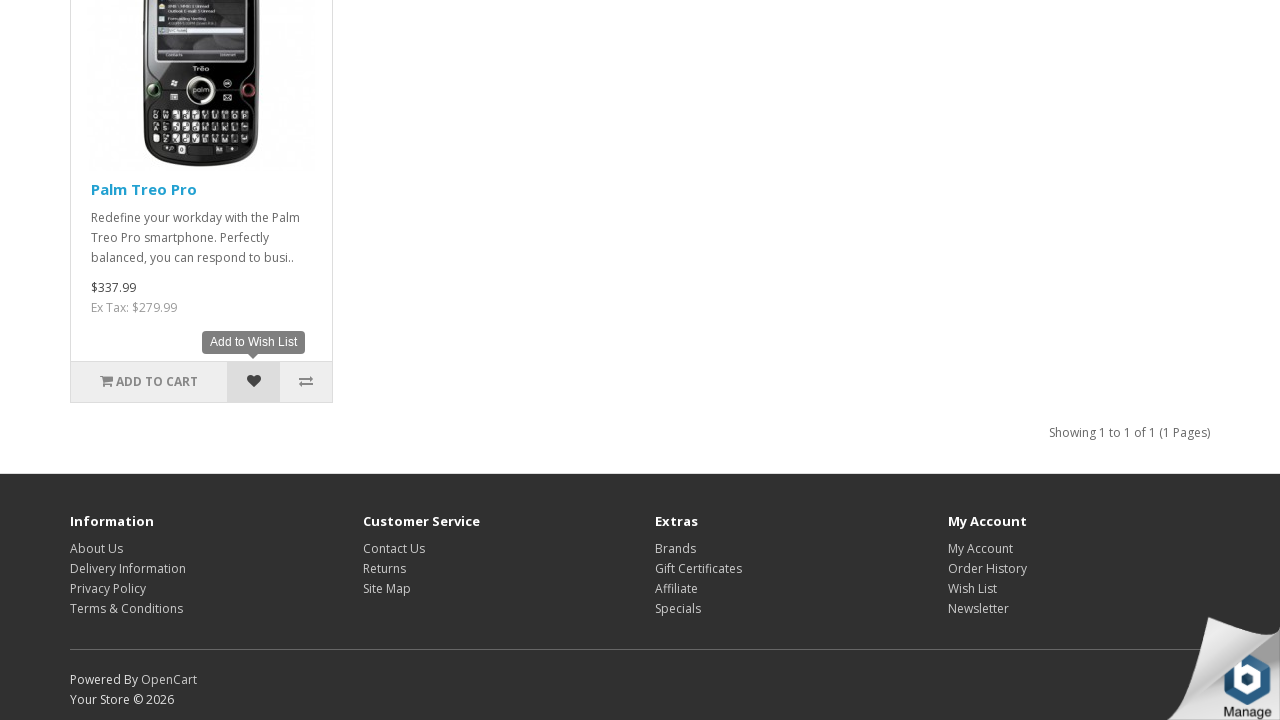

Added product to cart at (149, 700) on xpath=//*[@id='content']/div[3]/div/div/div[2]/div[2]/button[1]
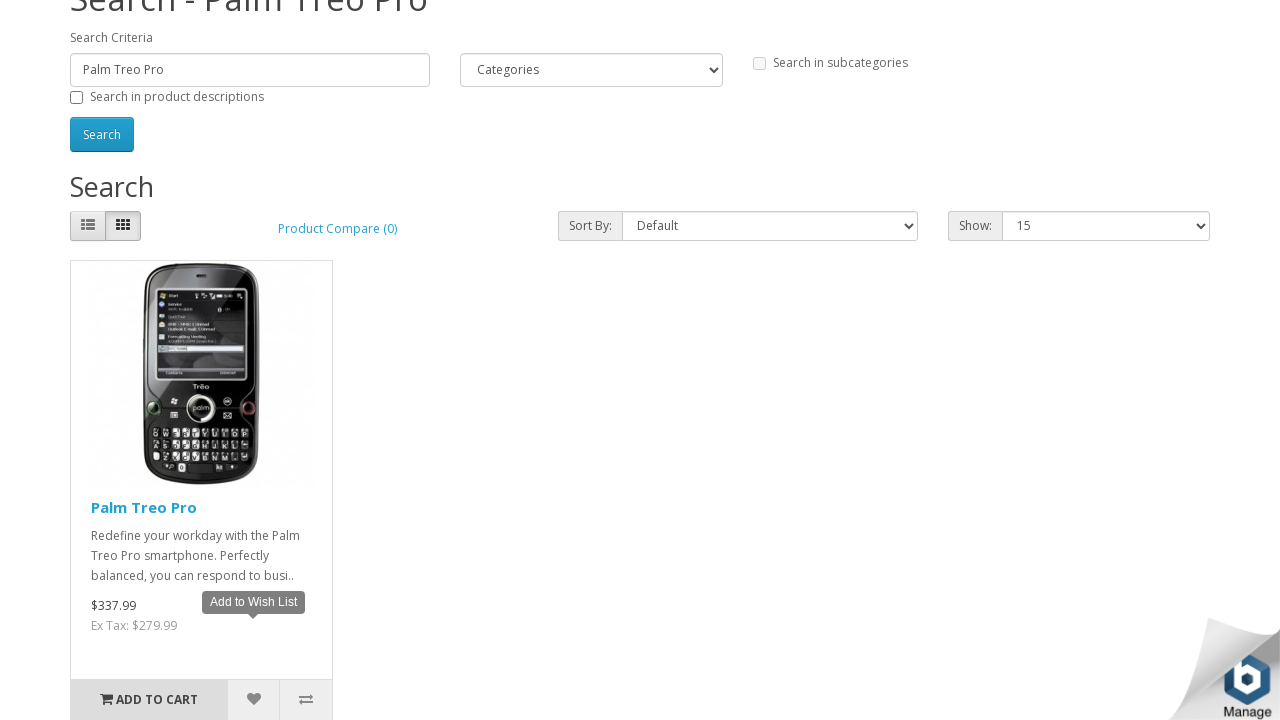

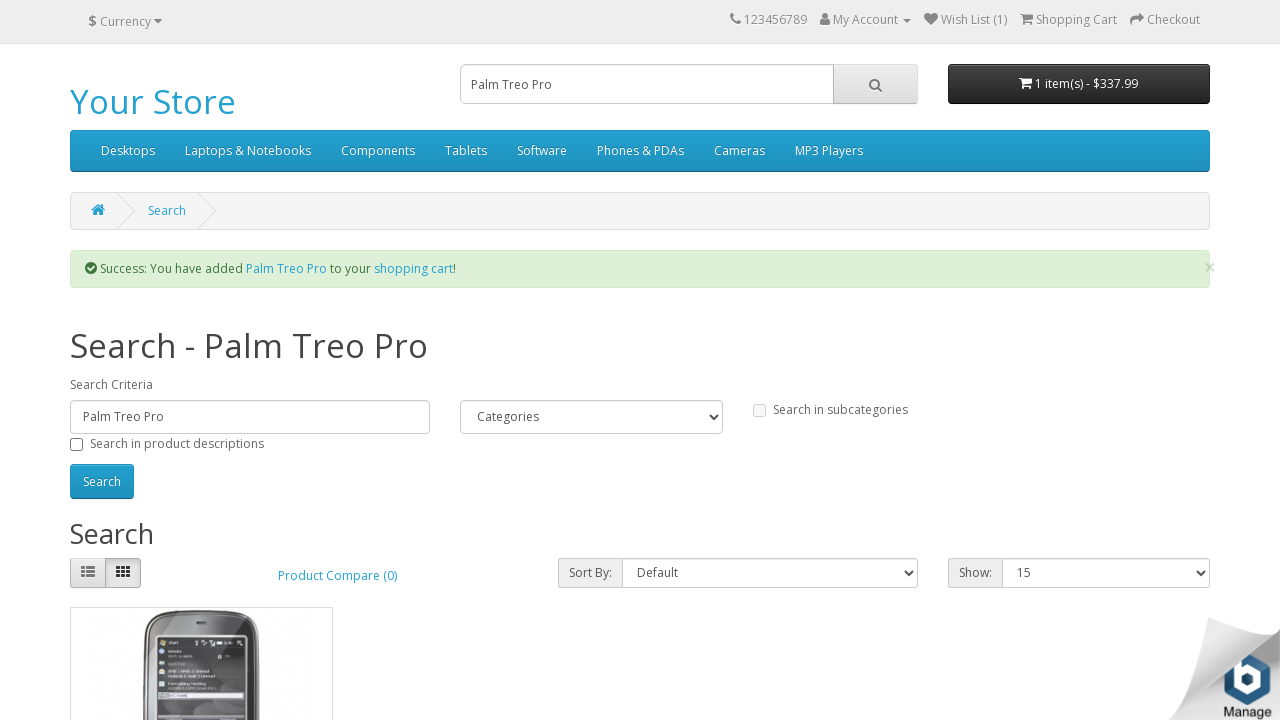